Tests JavaScript confirm alert handling by scrolling down, clicking a confirm button, accepting the alert, and verifying the confirmation result text is displayed

Starting URL: https://demoqa.com/alerts

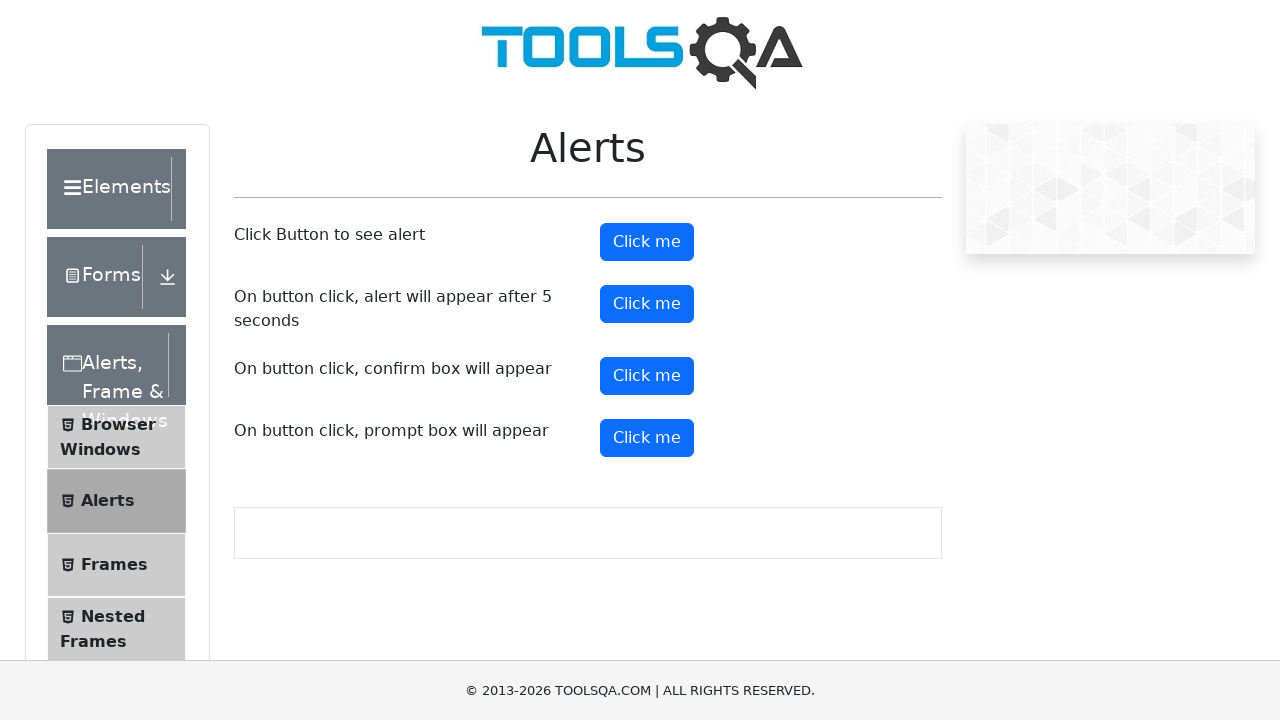

Scrolled down 500px to reveal the confirm button
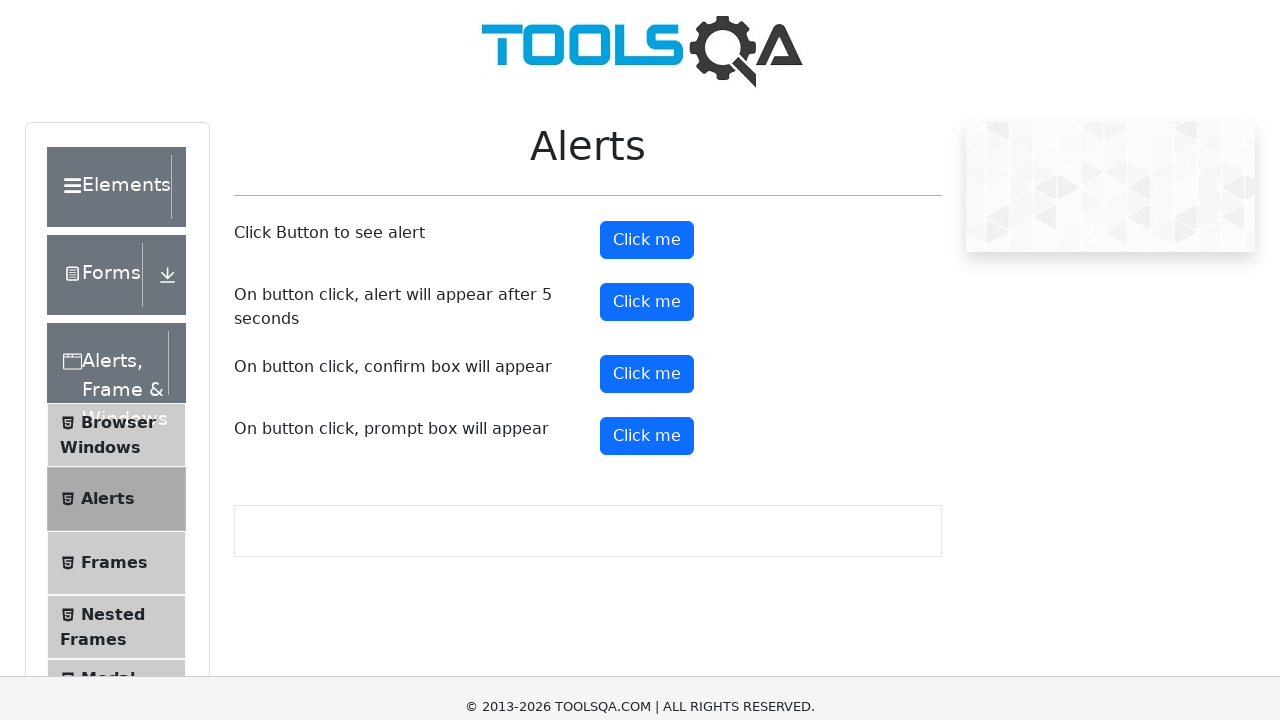

Clicked the confirm button to trigger the alert at (647, 0) on #confirmButton
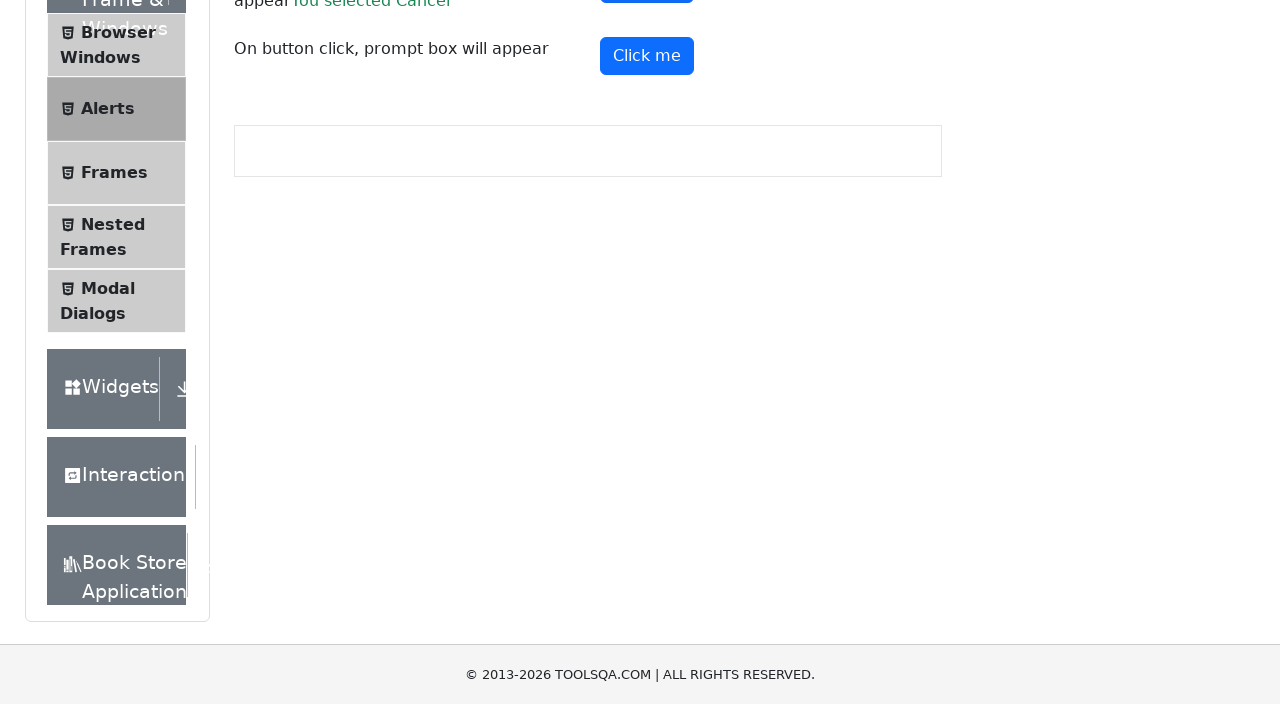

Set up dialog handler to accept alerts
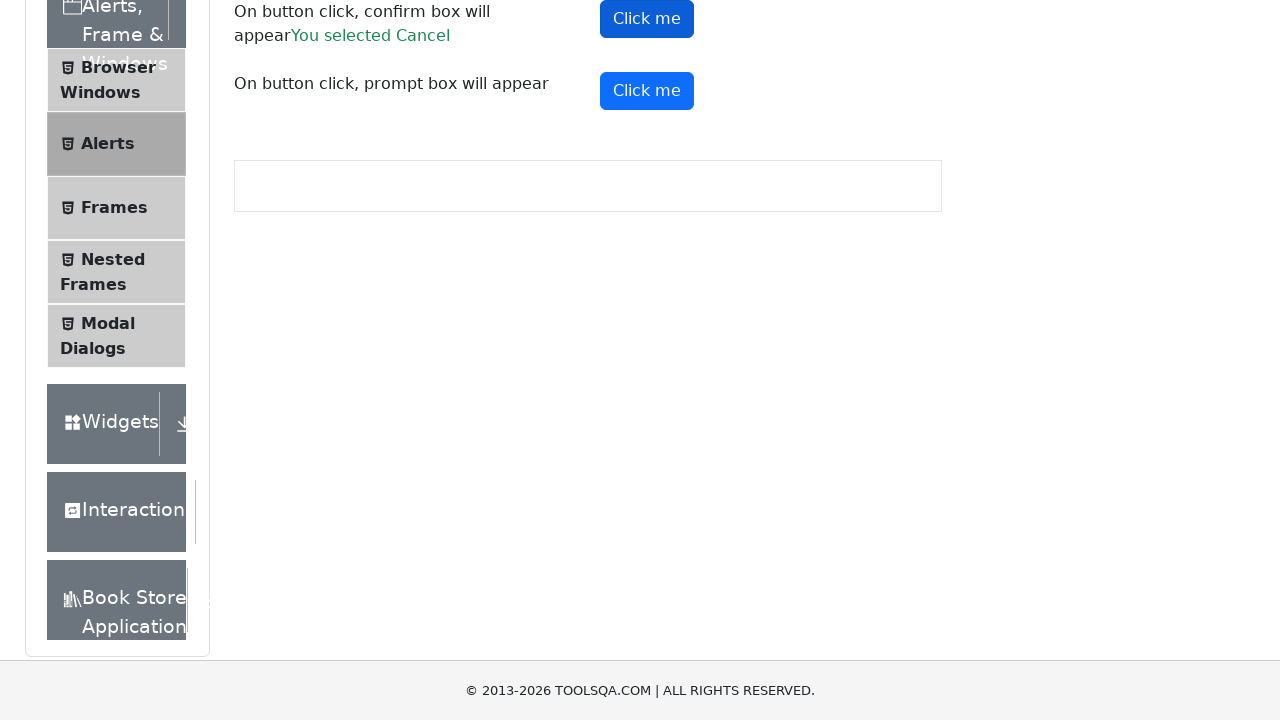

Configured one-time dialog handler to accept the next alert
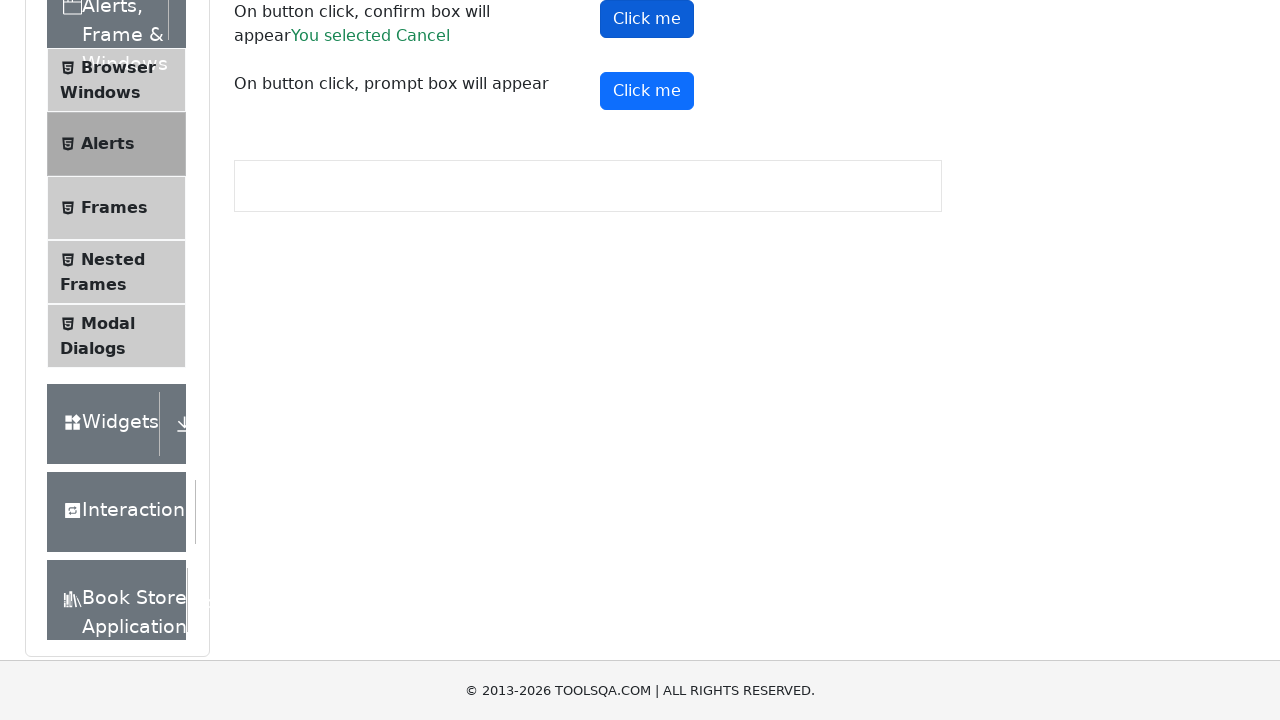

Clicked the confirm button and accepted the resulting alert at (647, 19) on #confirmButton
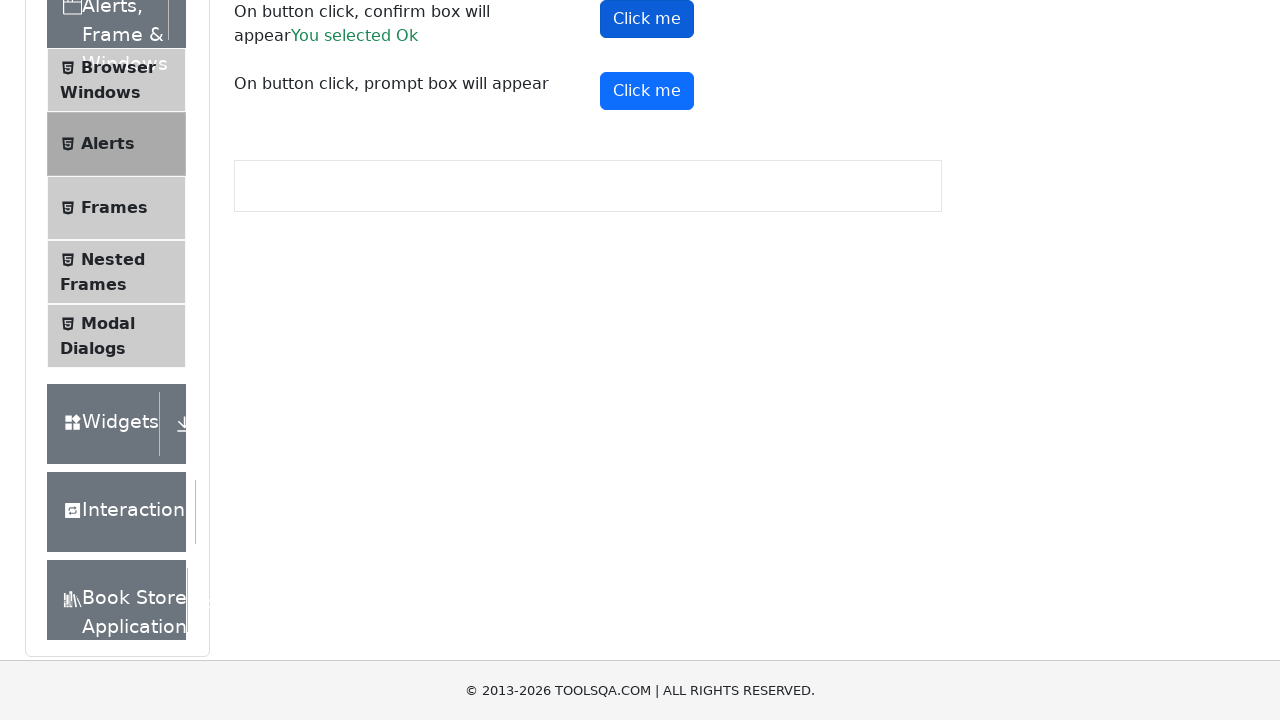

Confirmed that the confirmation result text is displayed
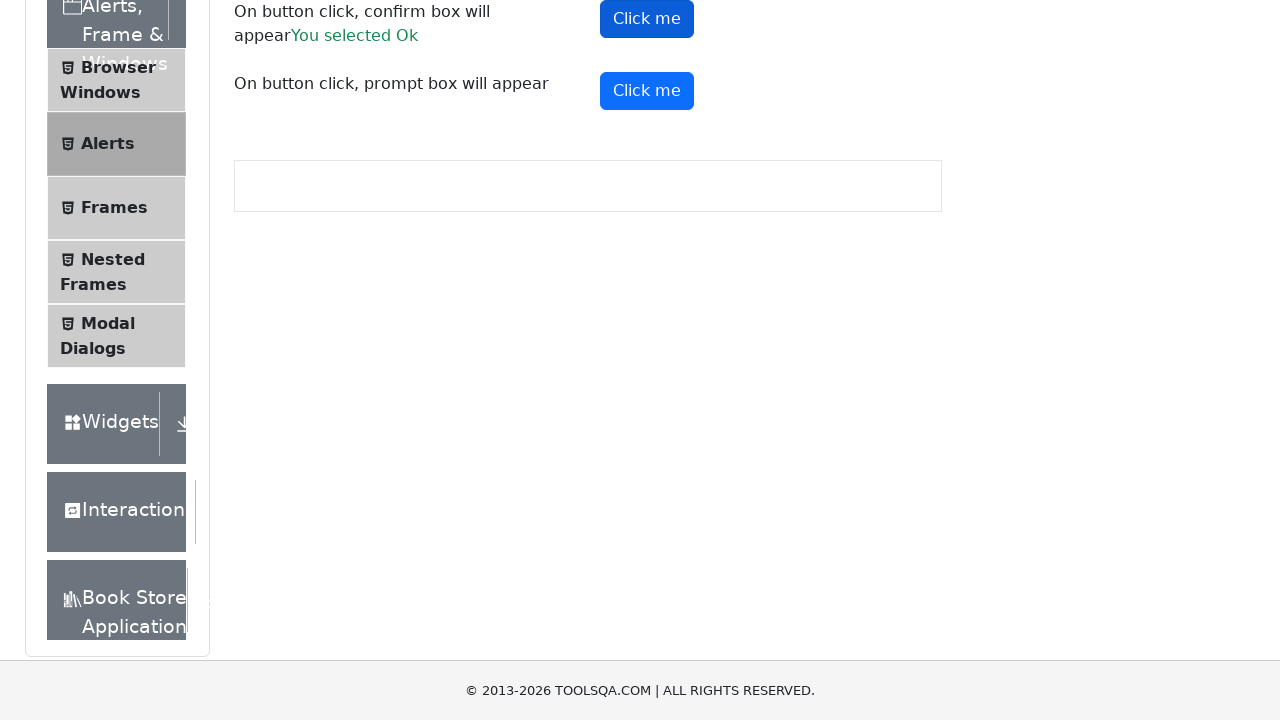

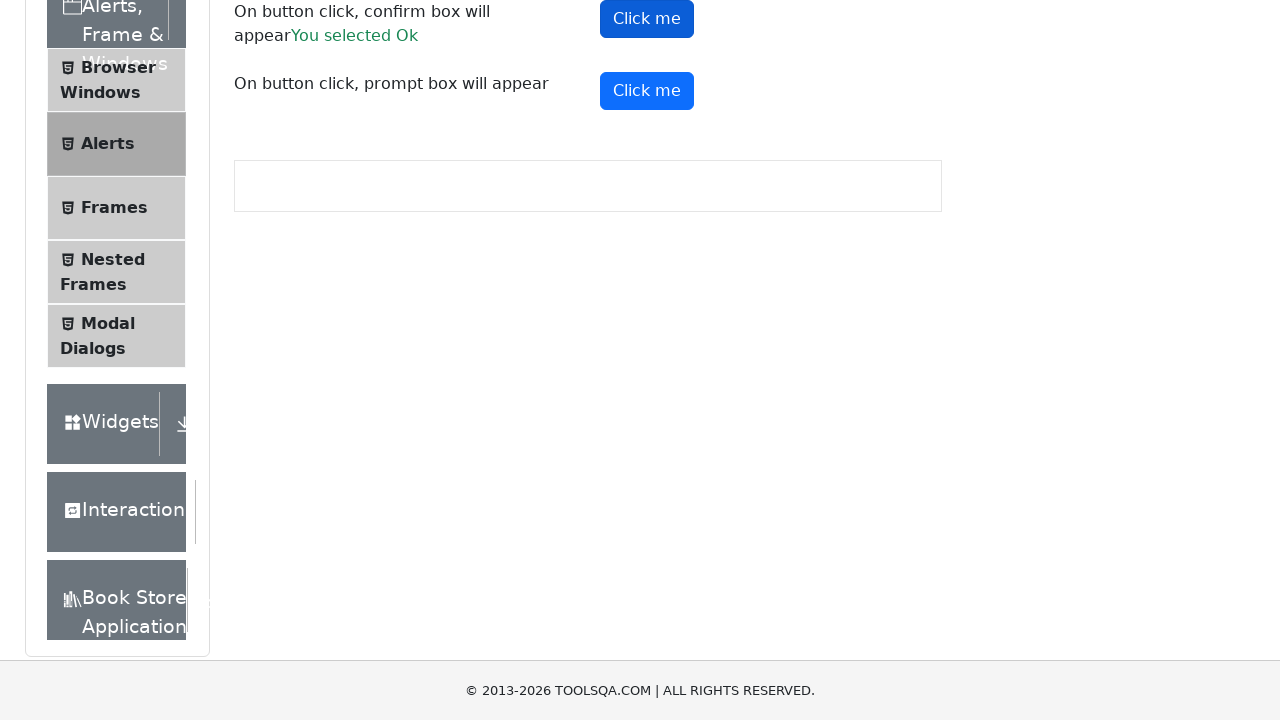